Tests right-click context menu functionality by performing a context click on an element and selecting the Delete option from the menu

Starting URL: https://swisnl.github.io/jQuery-contextMenu/demo.html

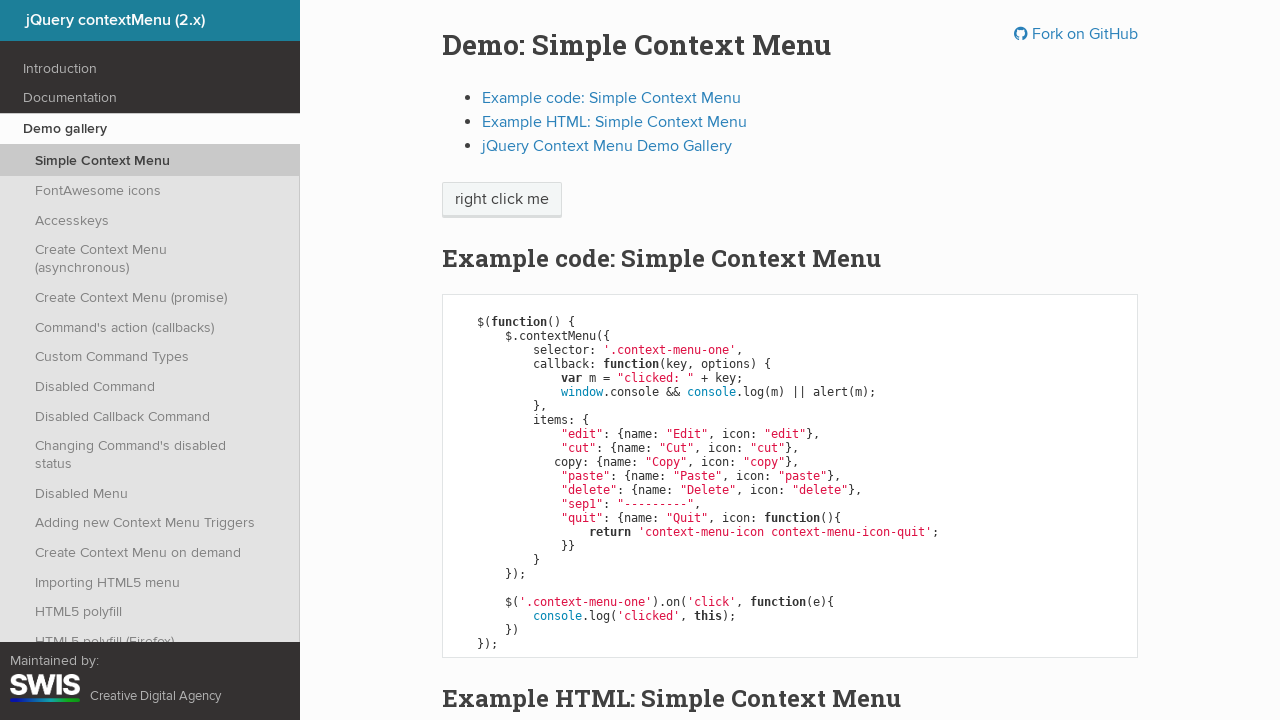

Located the 'right click me' element
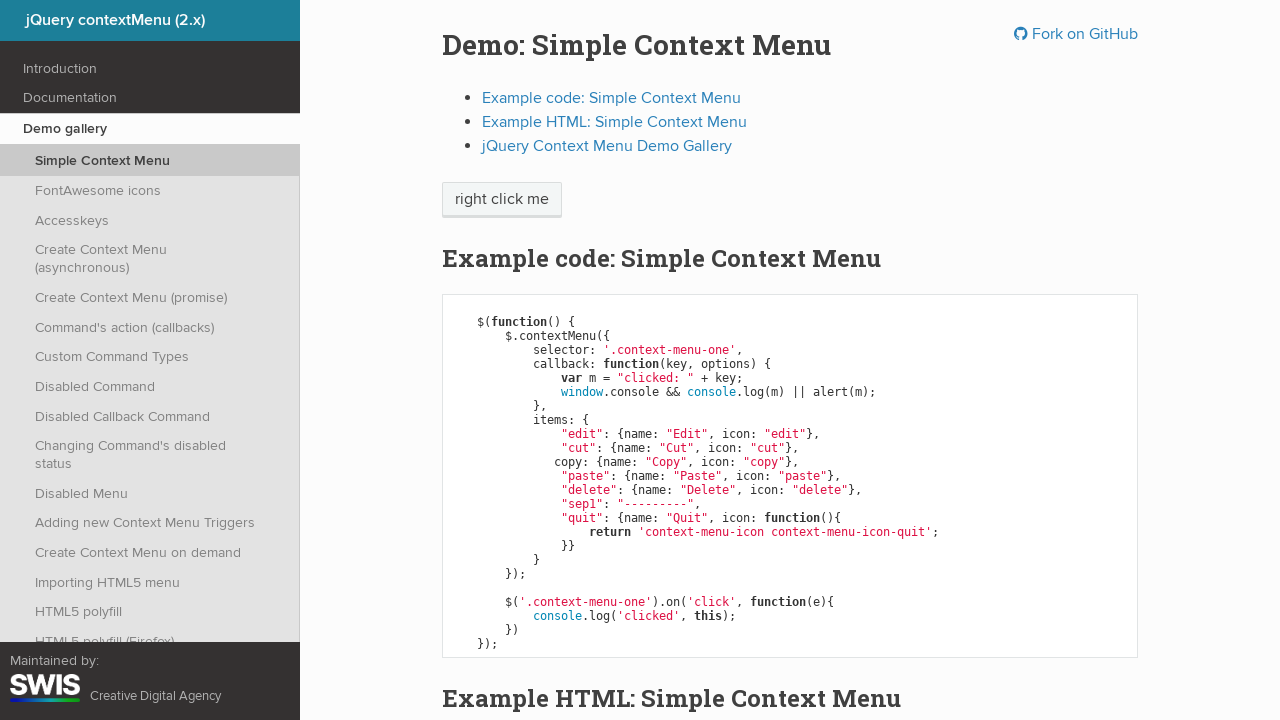

Performed right-click context menu action on element at (502, 200) on xpath=//span[text()='right click me']
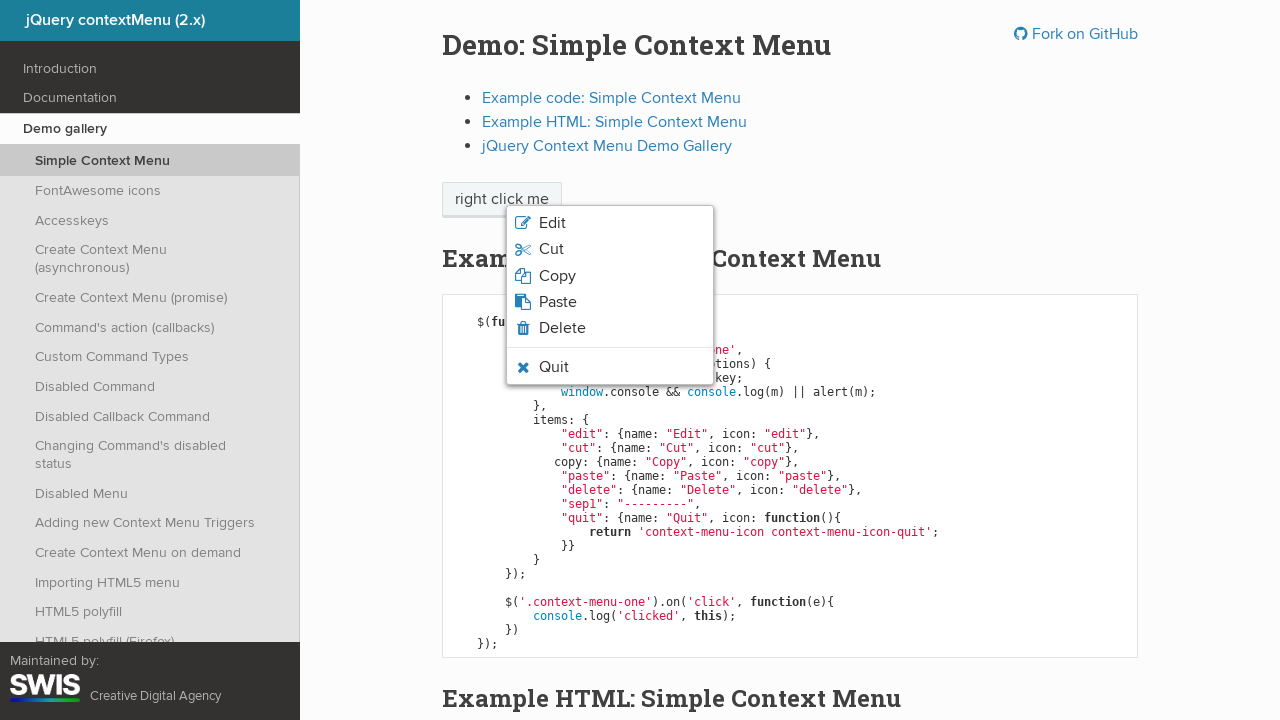

Clicked Delete option from context menu at (562, 328) on xpath=//span[text()='Delete']
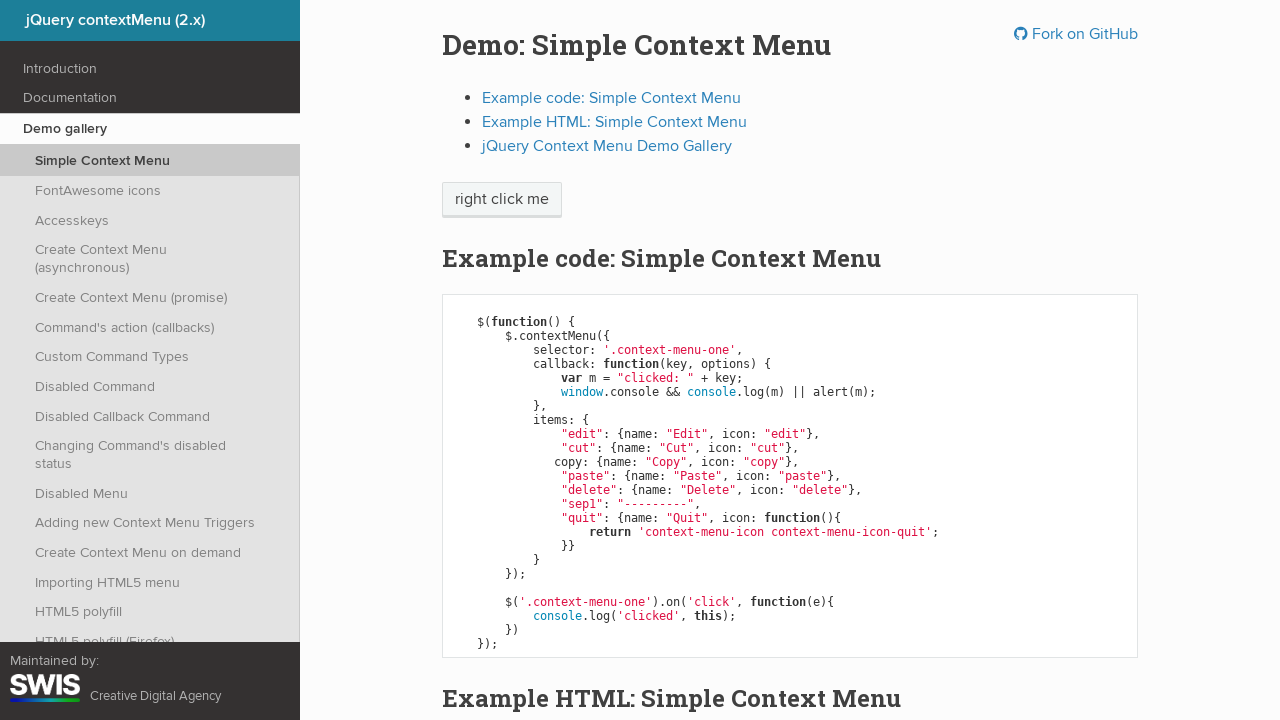

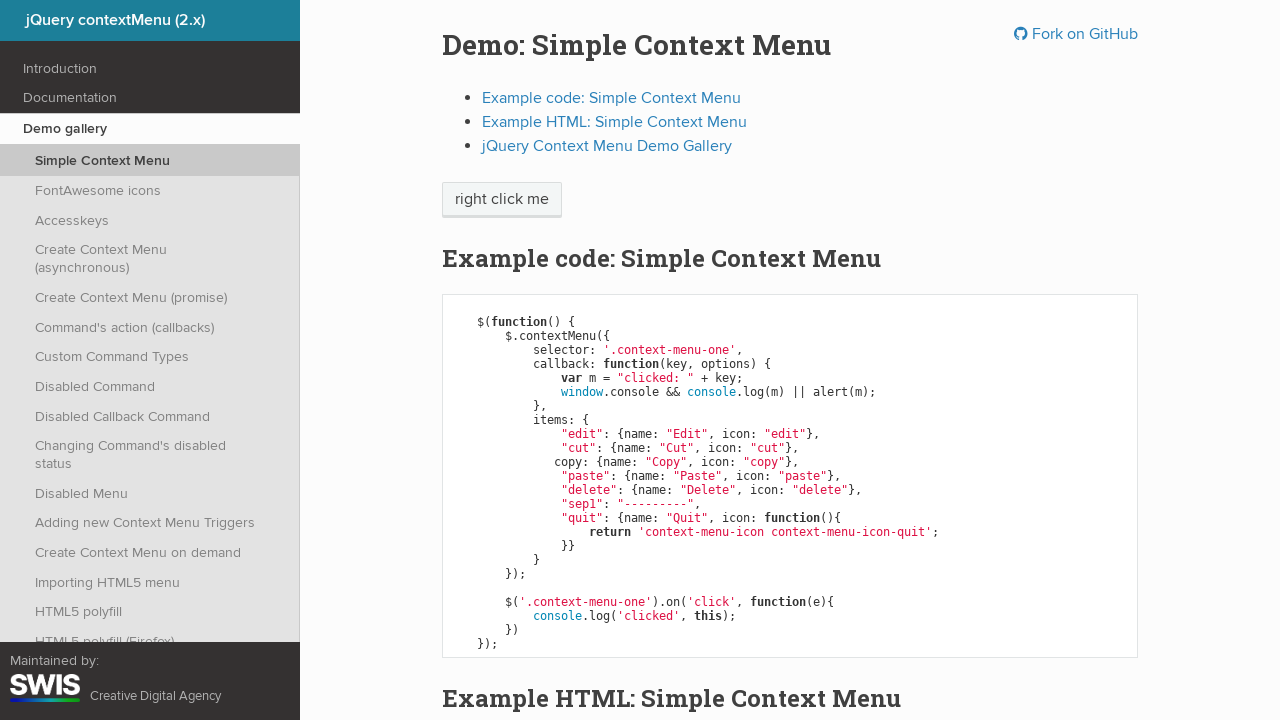